Navigates to a quotes website with JavaScript-delayed content and waits for the dynamically loaded quote elements to appear, verifying that quotes with text, author, and tags are displayed.

Starting URL: https://quotes.toscrape.com/js-delayed/

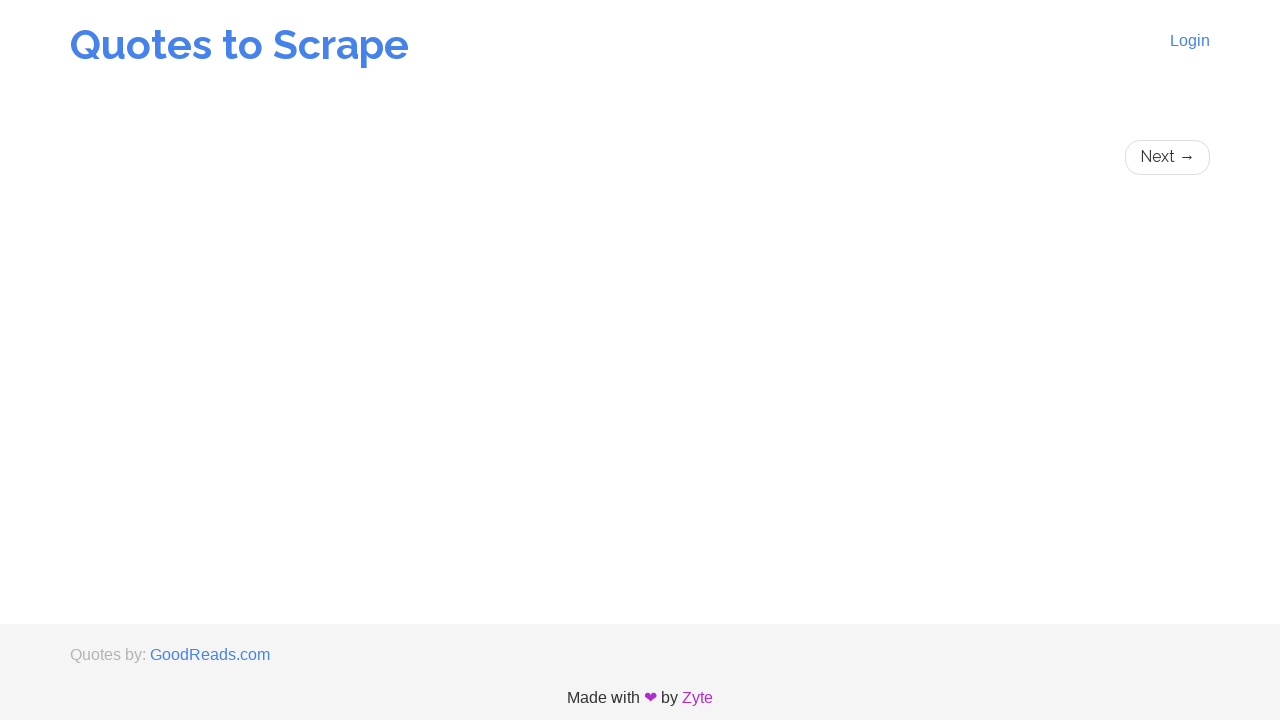

Navigated to quotes website with JavaScript-delayed content
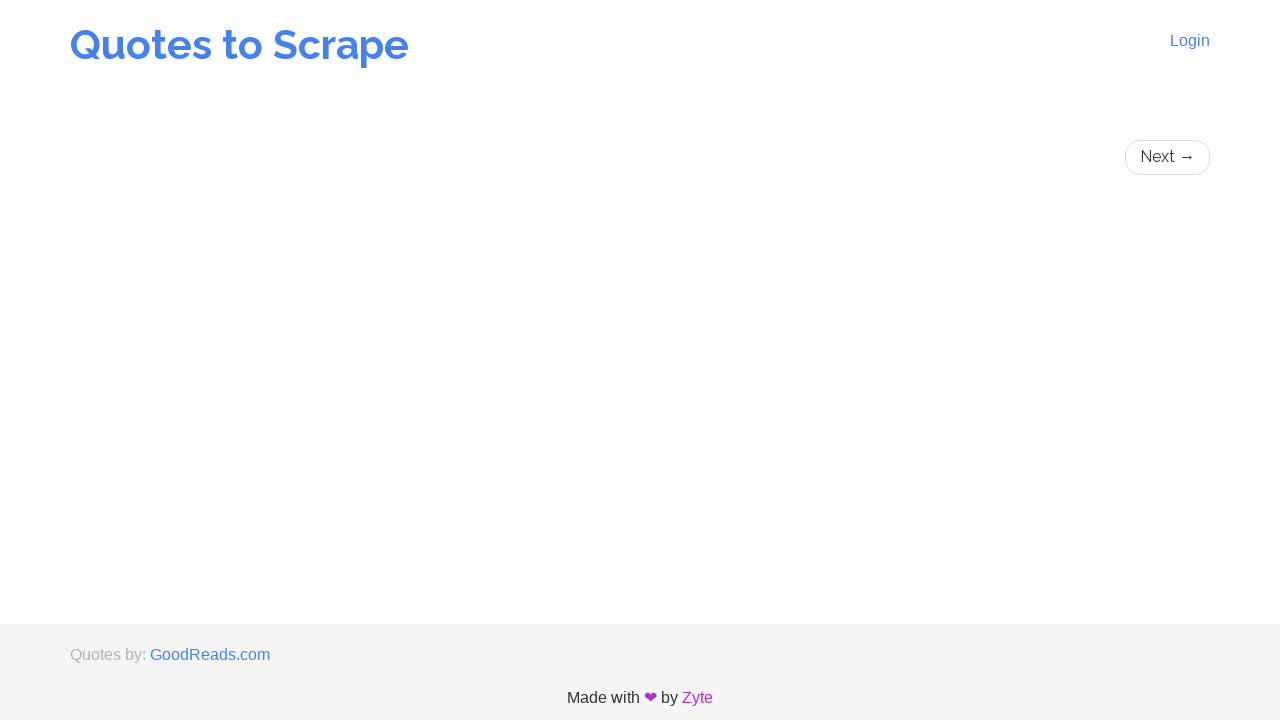

Dynamically loaded quote elements appeared
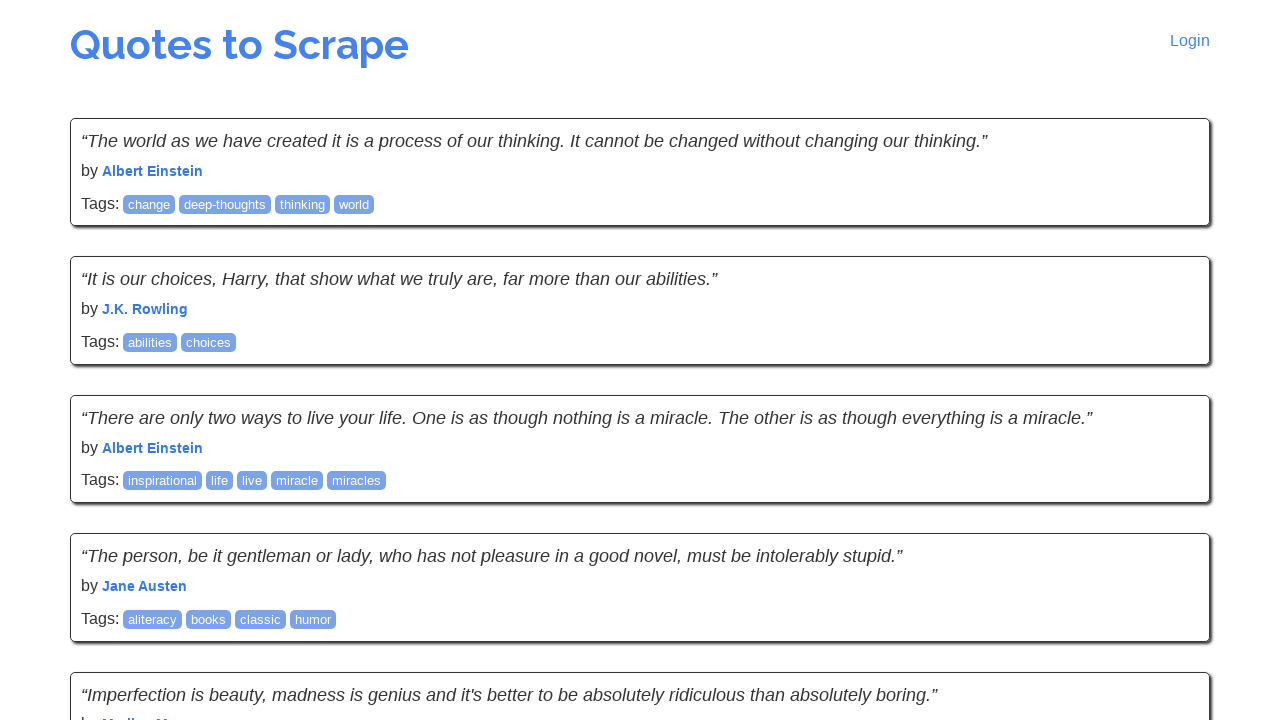

Verified quote text elements are present
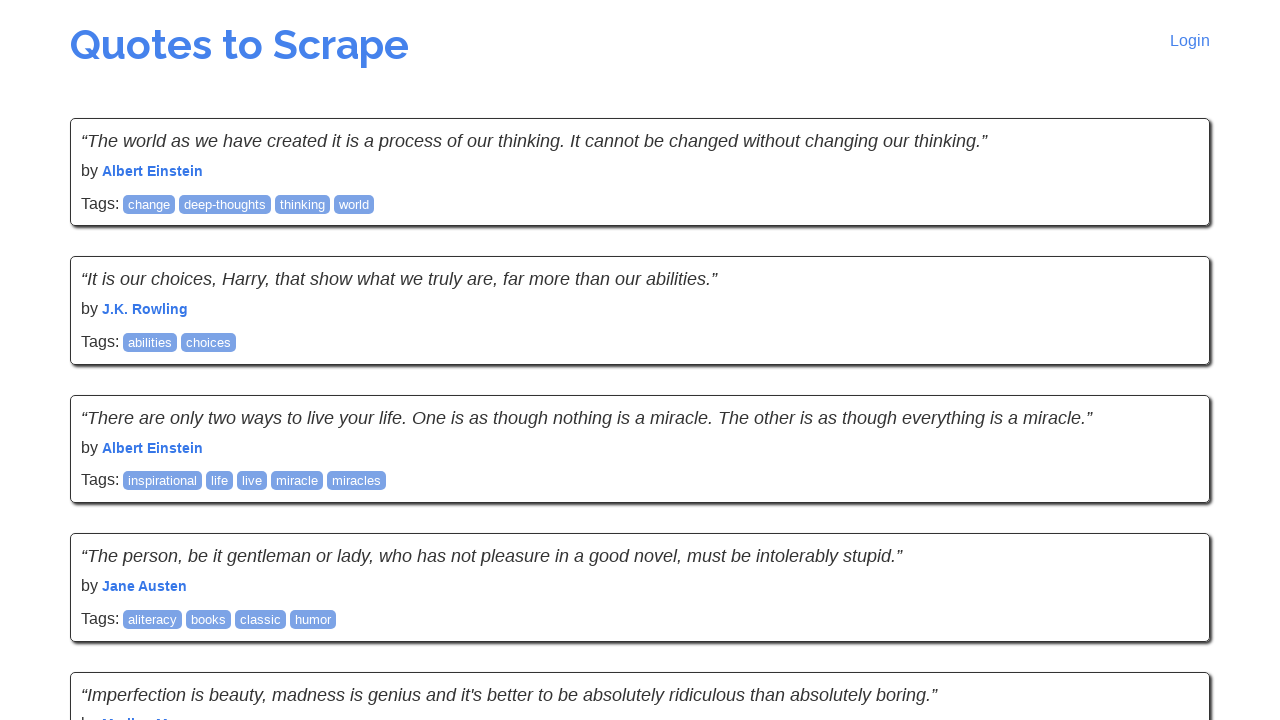

Verified quote author elements are present
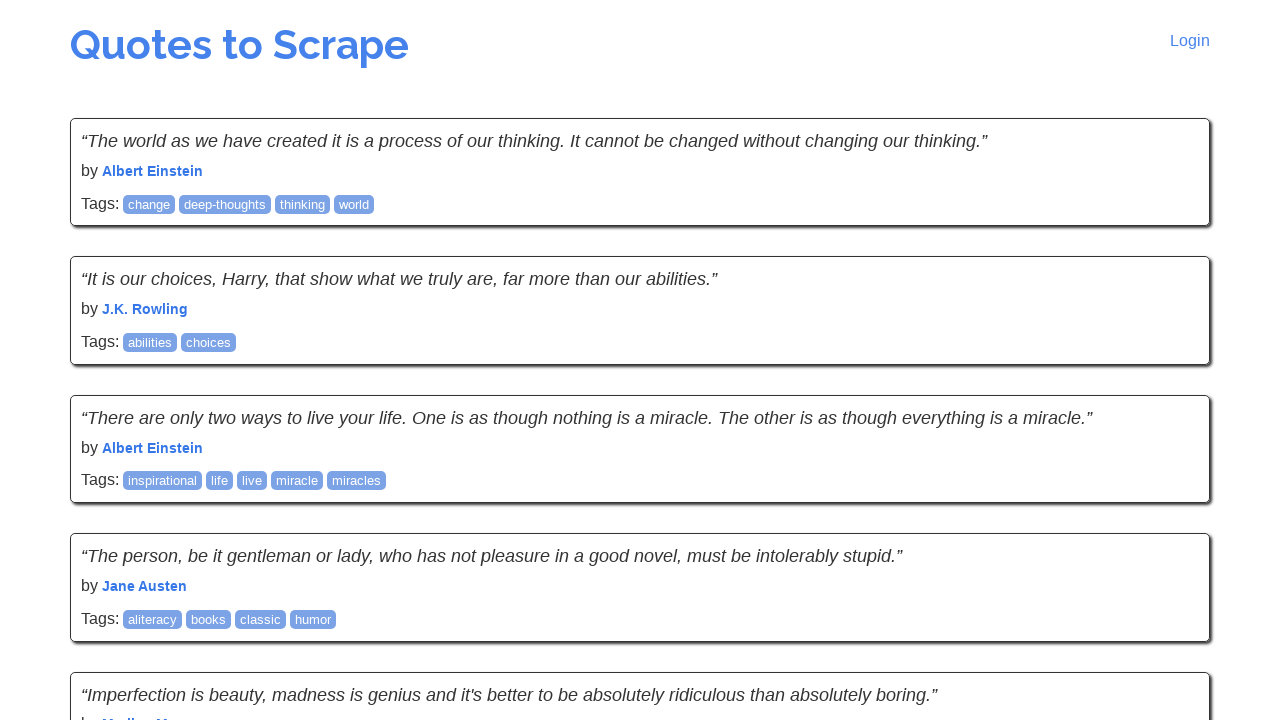

Verified quote tag elements are present
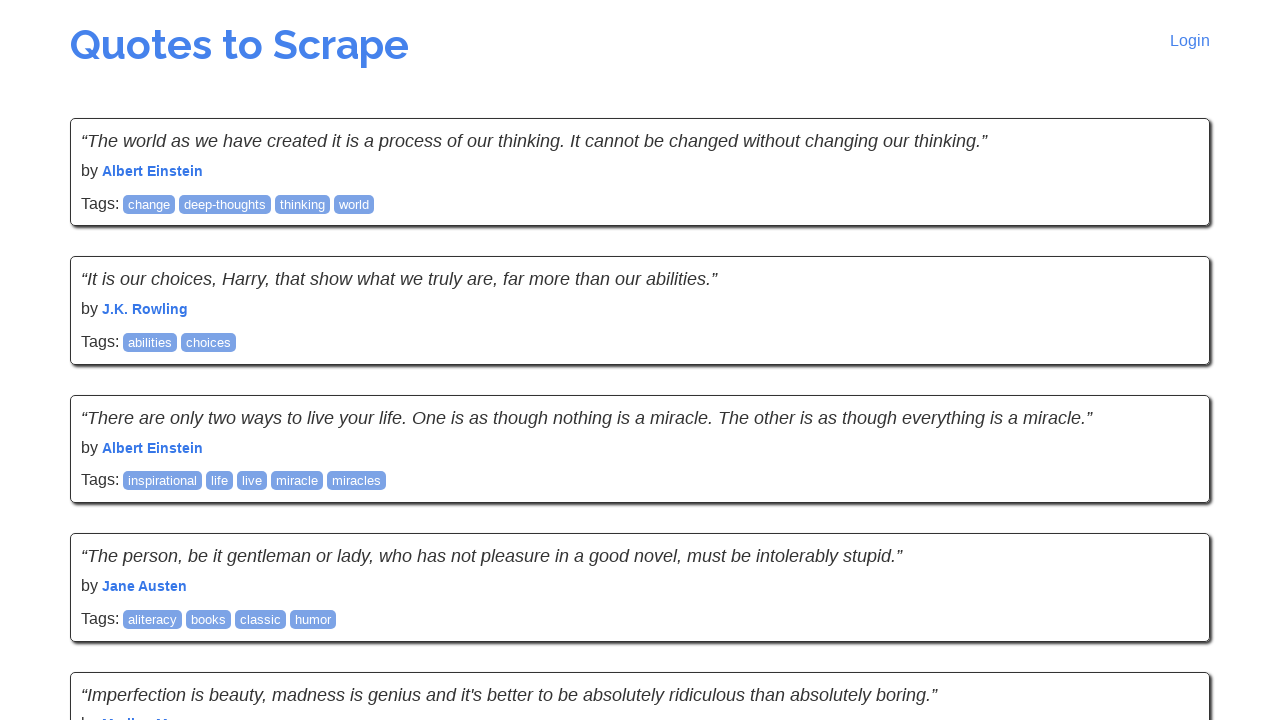

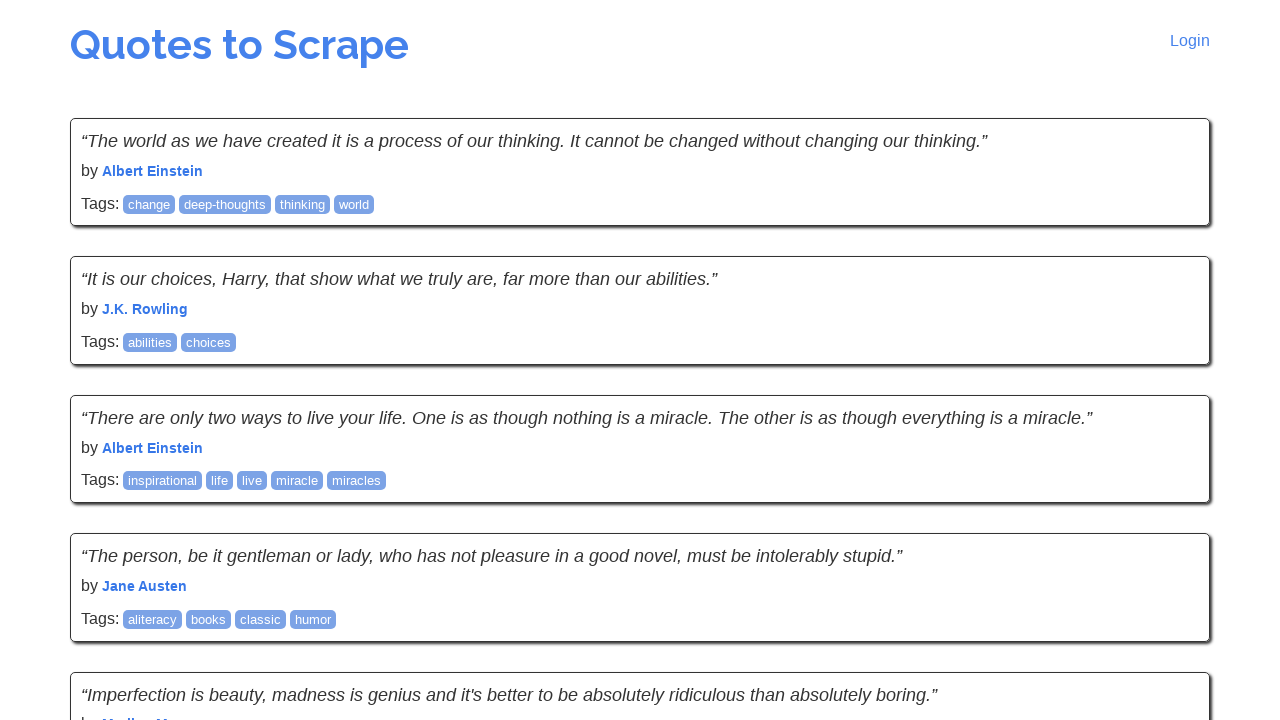